Tests dropdown selection by selecting Option 2 from the dropdown menu

Starting URL: http://the-internet.herokuapp.com/dropdown

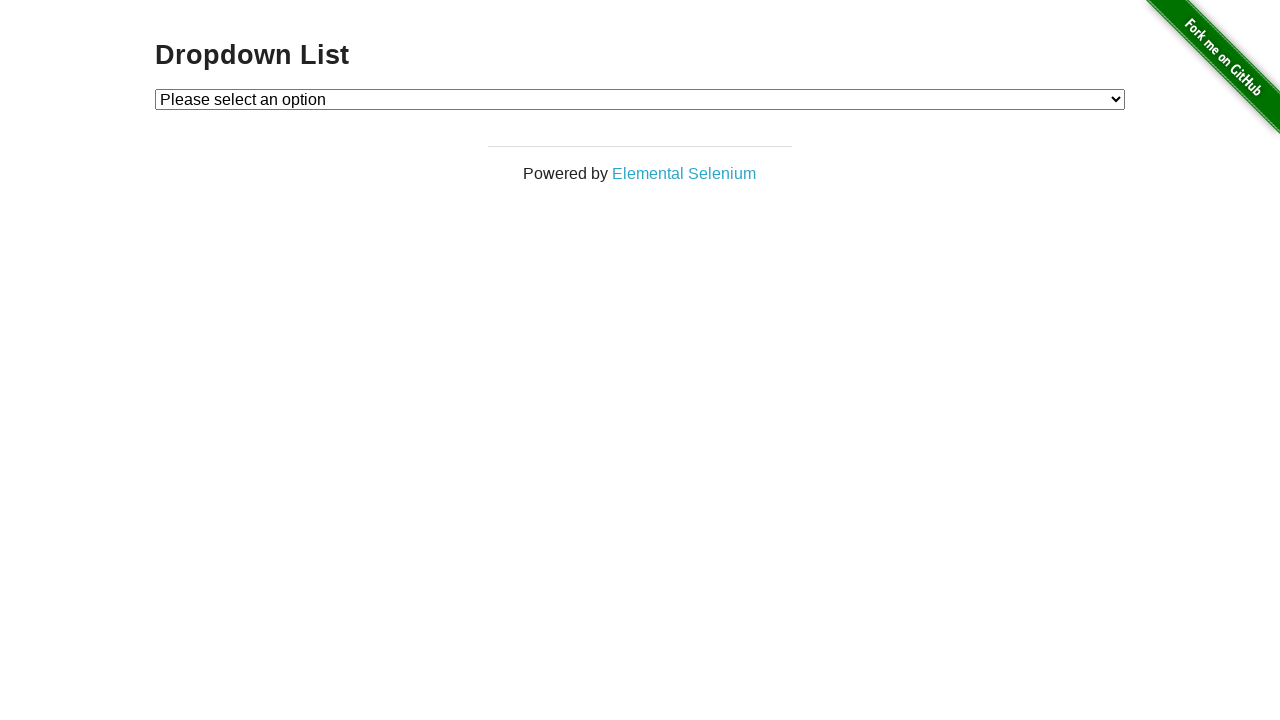

Selected Option 2 from the dropdown menu on #dropdown
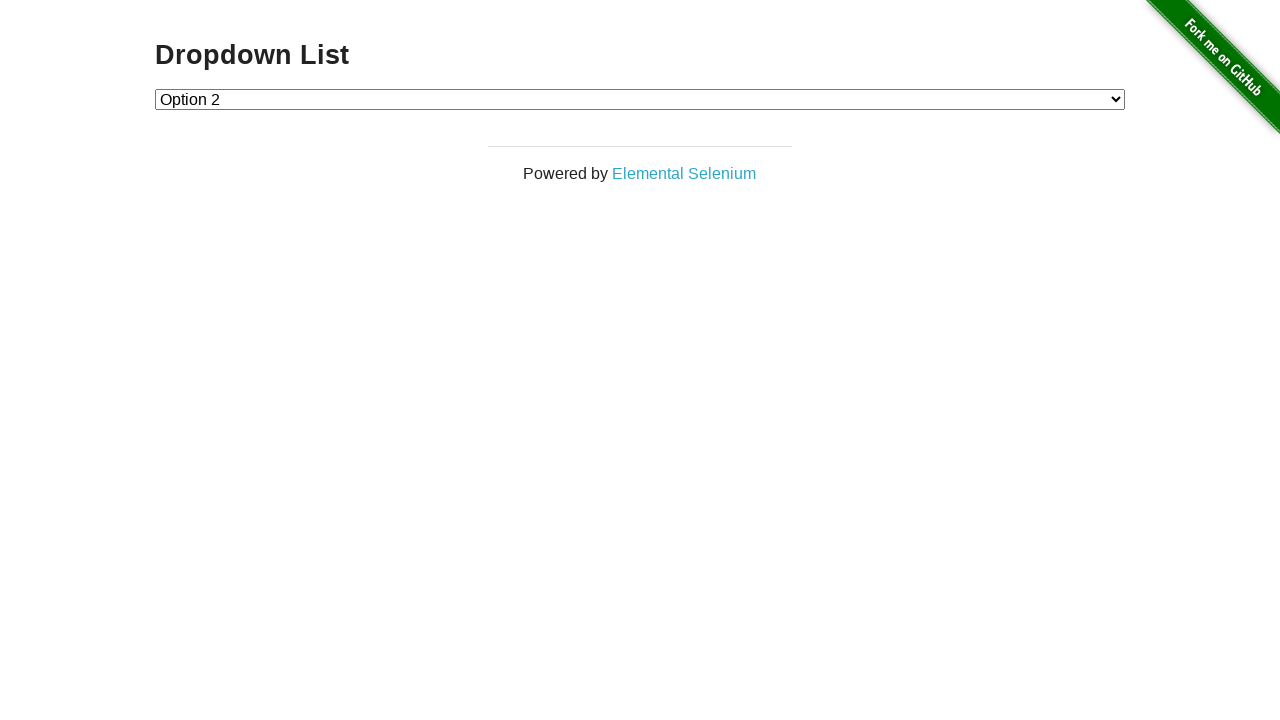

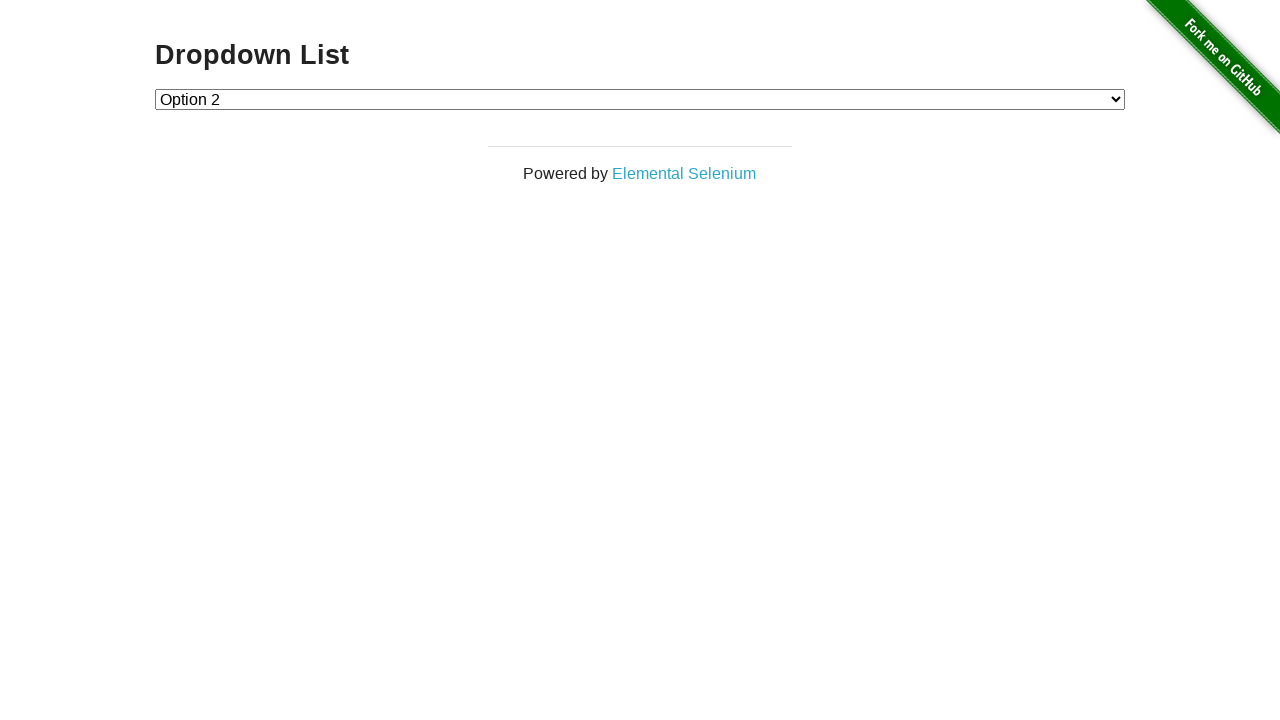